Navigates to an automation practice page and counts the number of links in specific sections of the page footer

Starting URL: https://www.rahulshettyacademy.com/AutomationPractice/

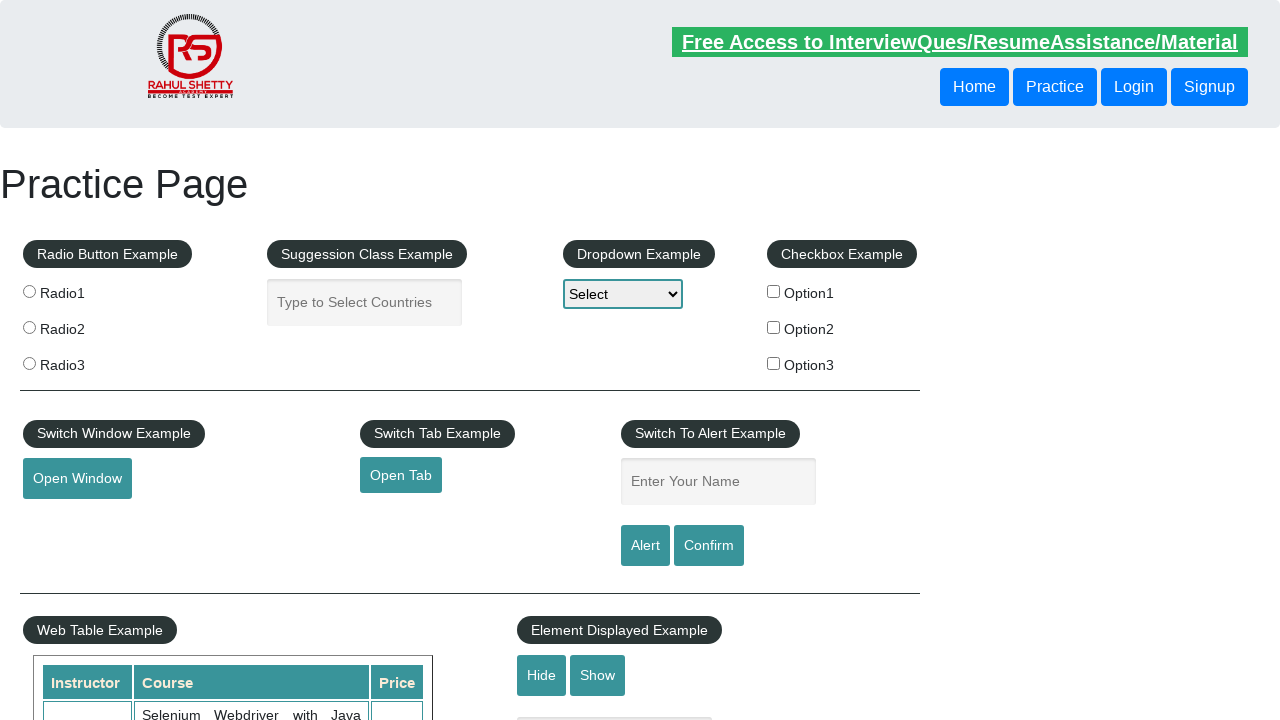

Waited for footer section (div#gf-BIG) to load
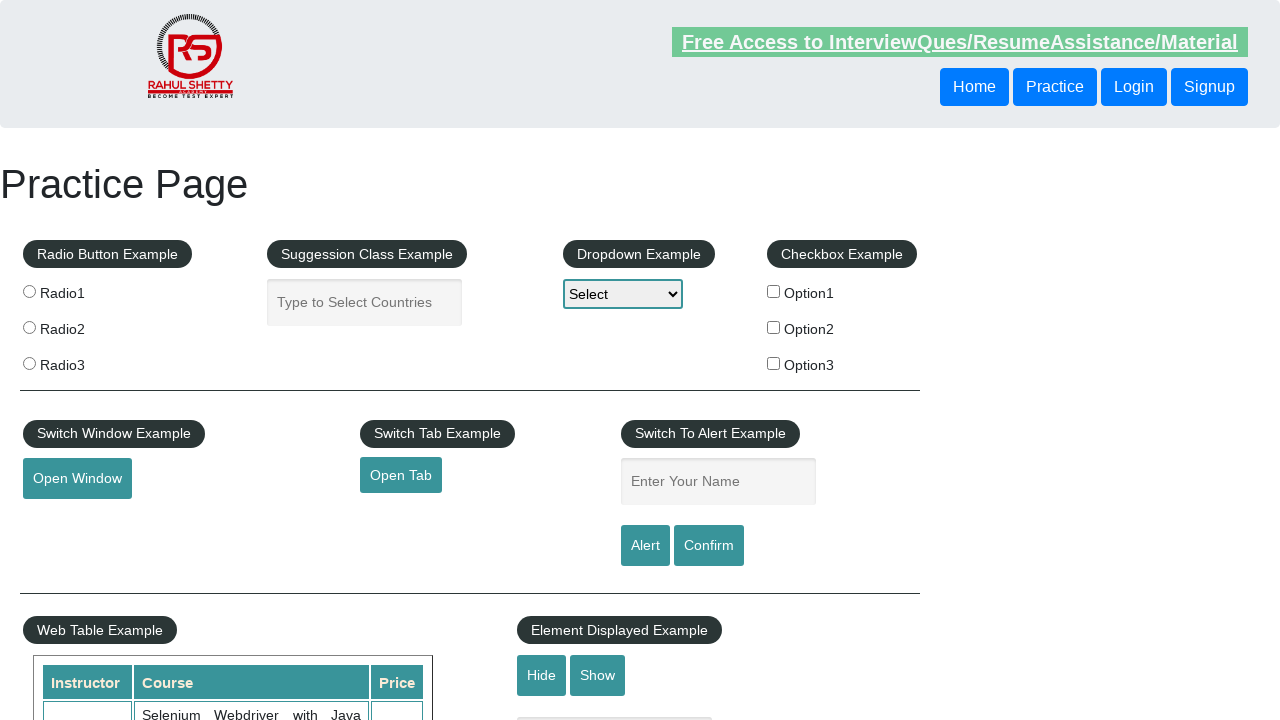

Located the main footer subsection (div#gf-BIG)
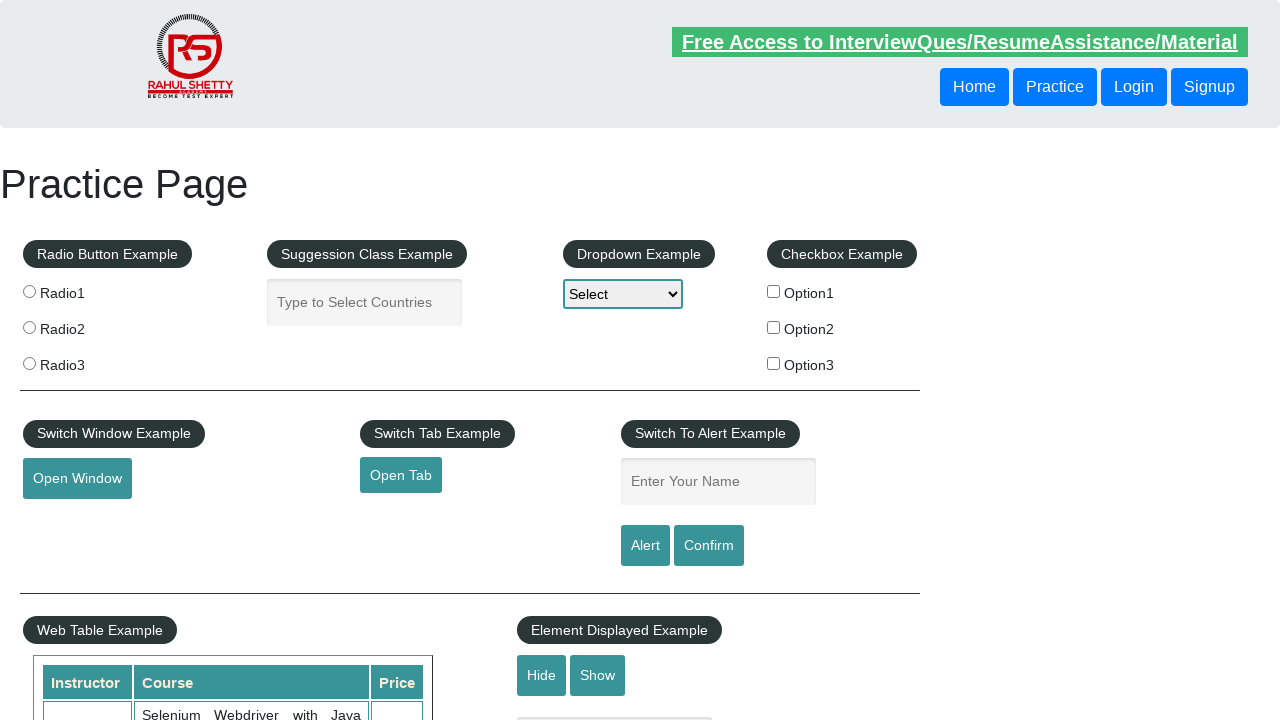

Counted 20 links in the footer subsection
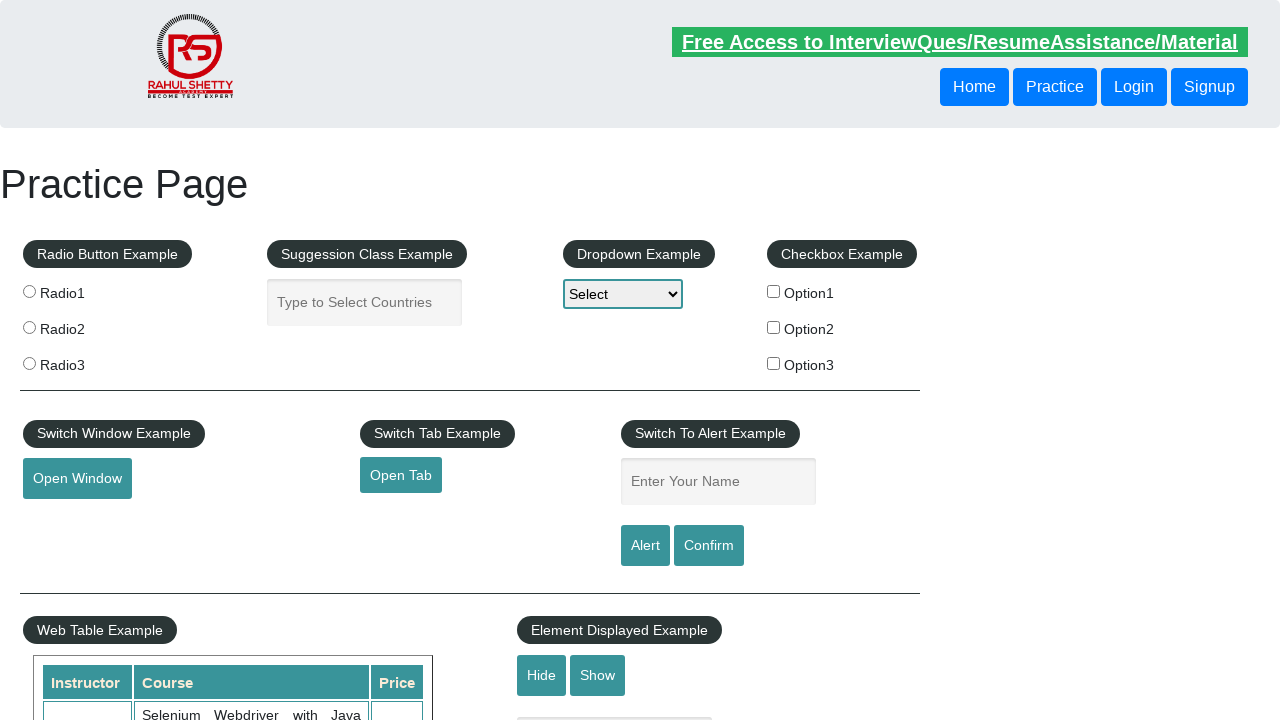

Located the first column block (td[1]) in the footer table
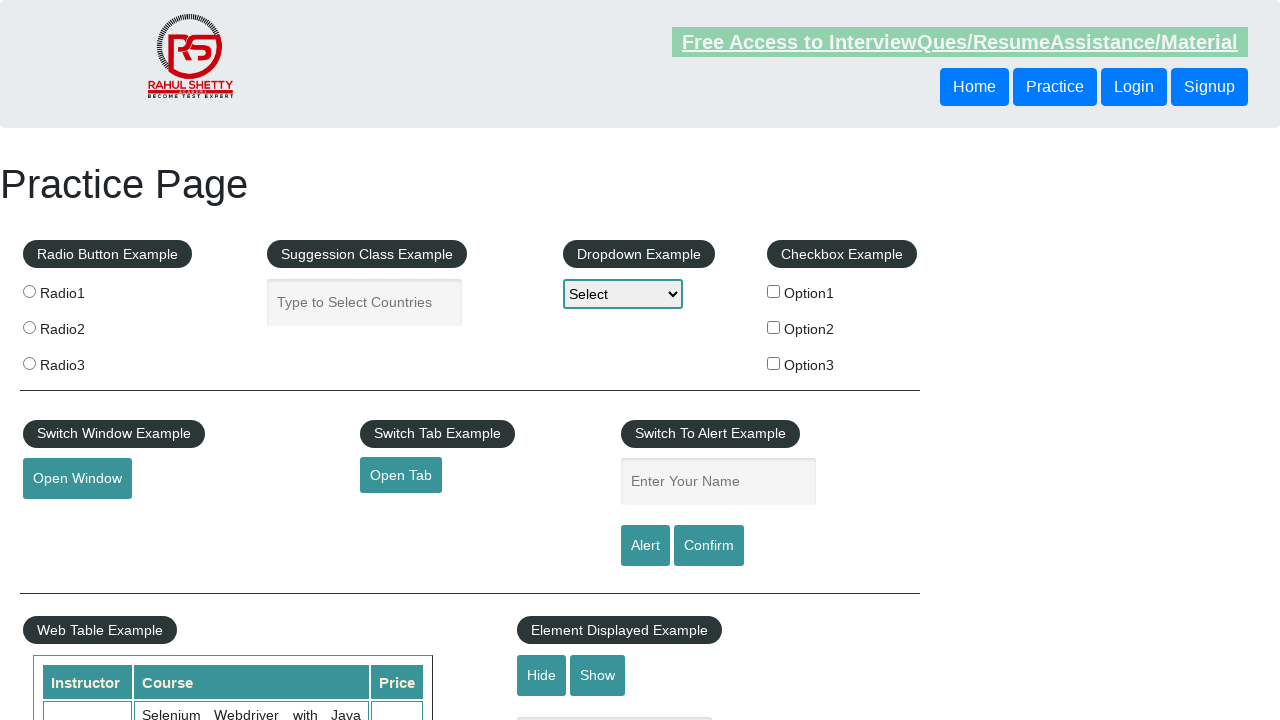

Counted 5 links in the first footer block
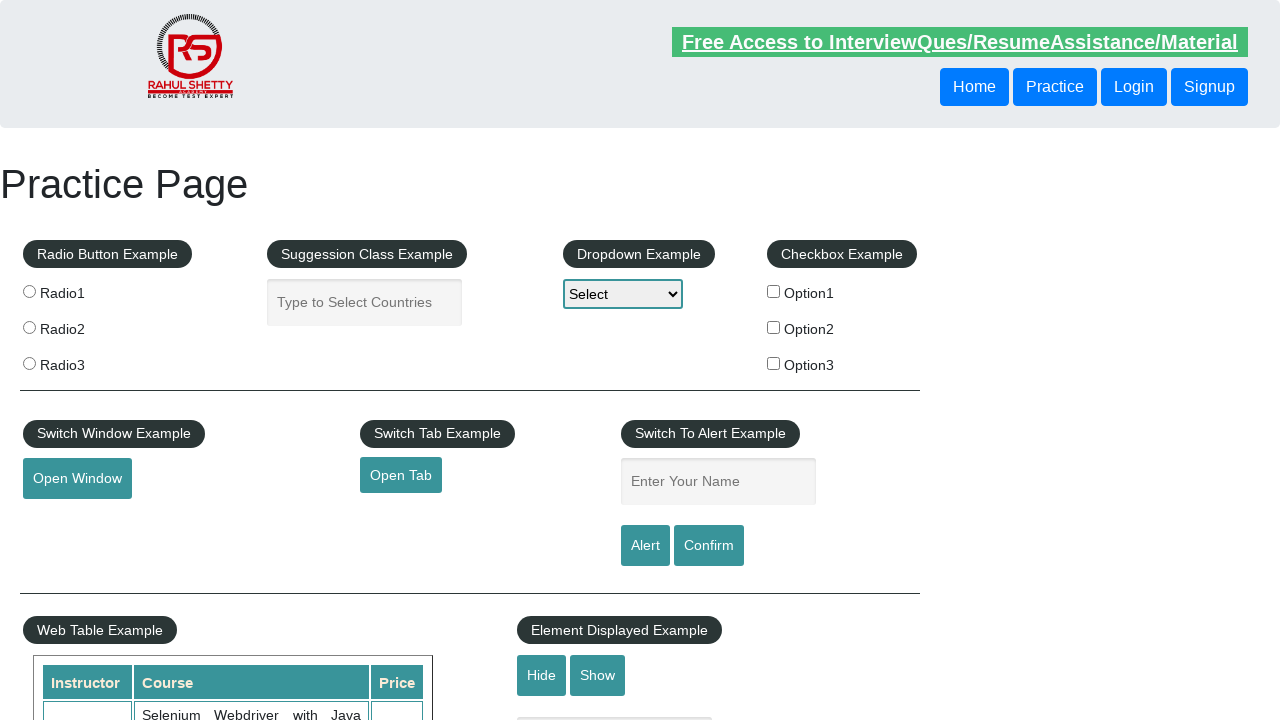

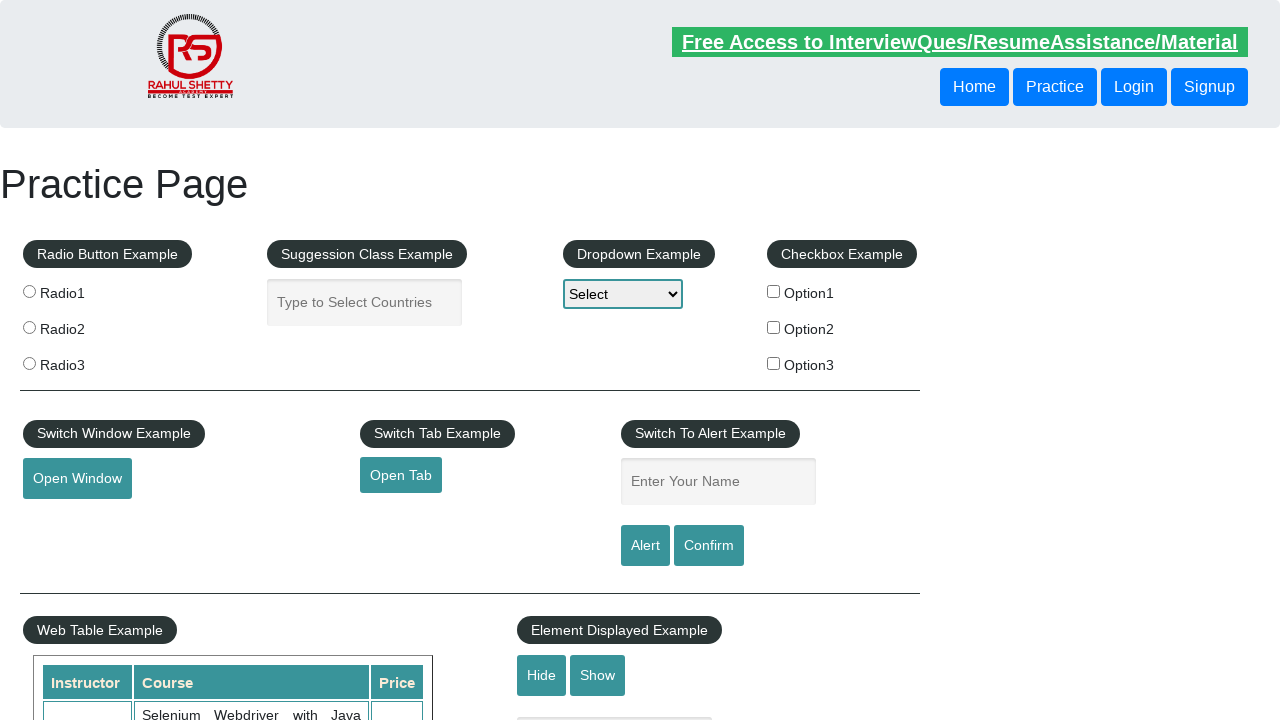